Navigates to testotomasyonu.com homepage and verifies the page loaded correctly by checking the URL contains "testotomasyonu"

Starting URL: https://www.testotomasyonu.com

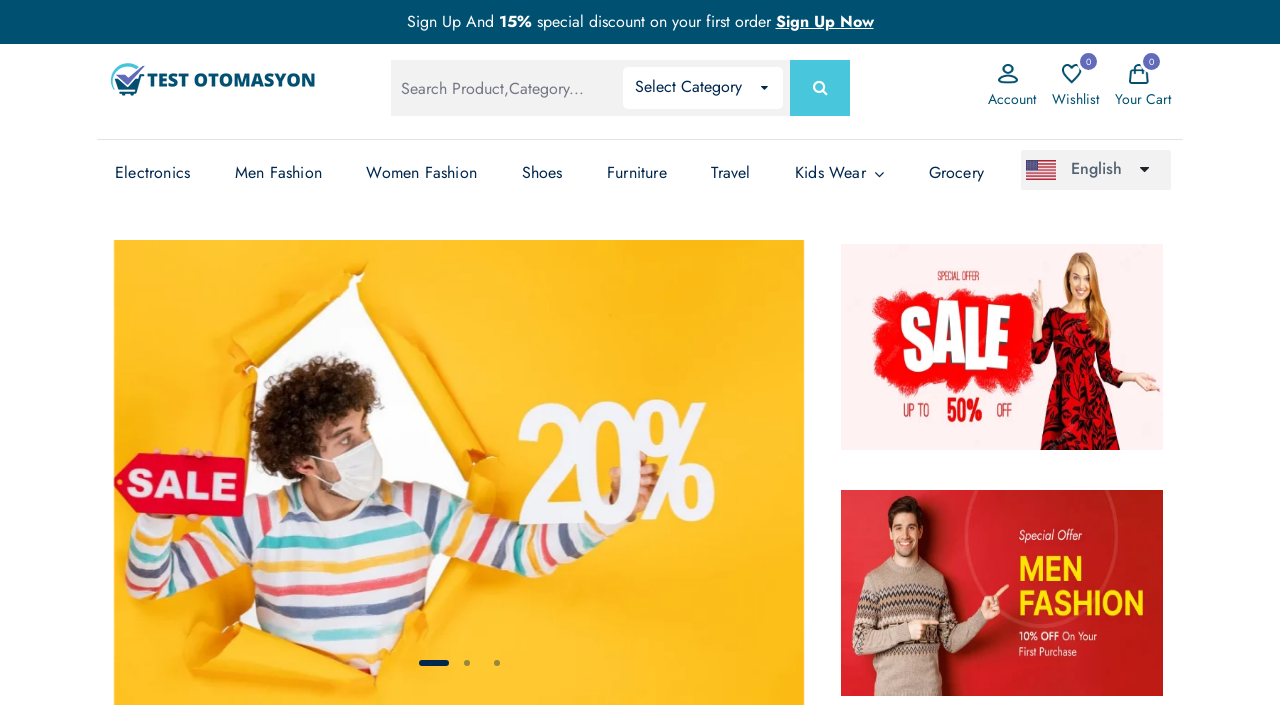

Waited for DOM content to load
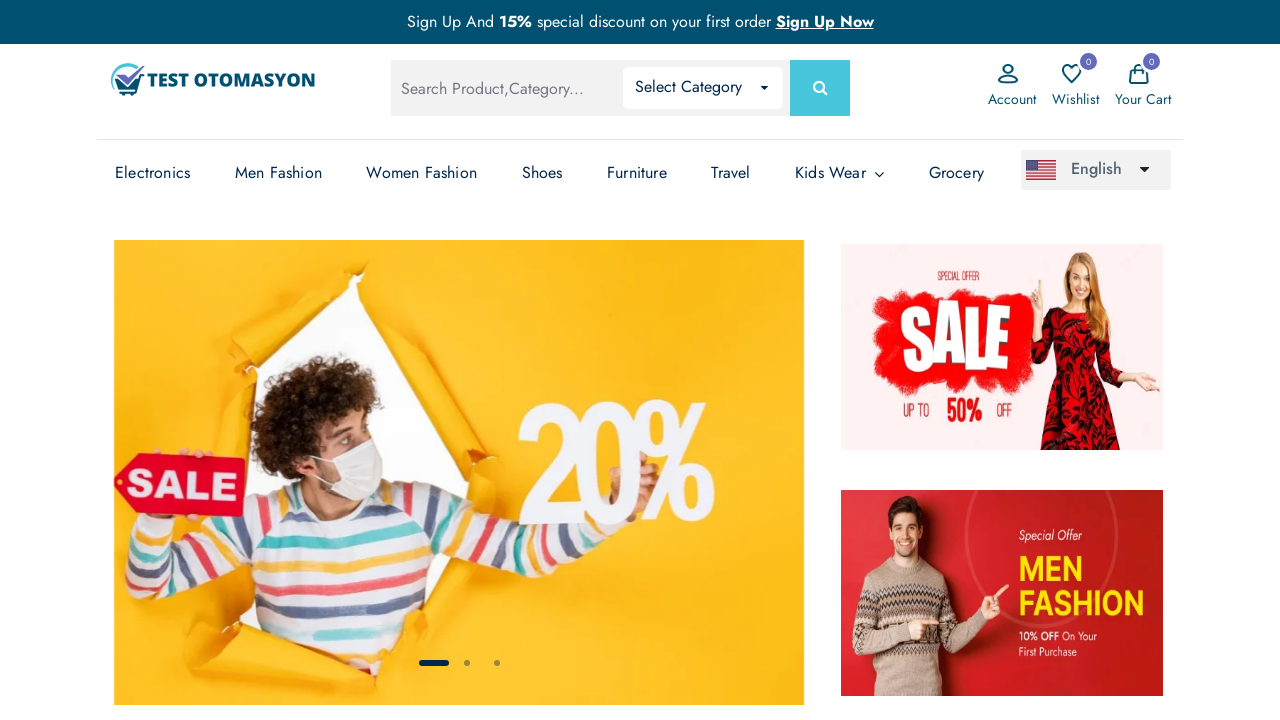

Verified URL contains 'testotomasyonu'
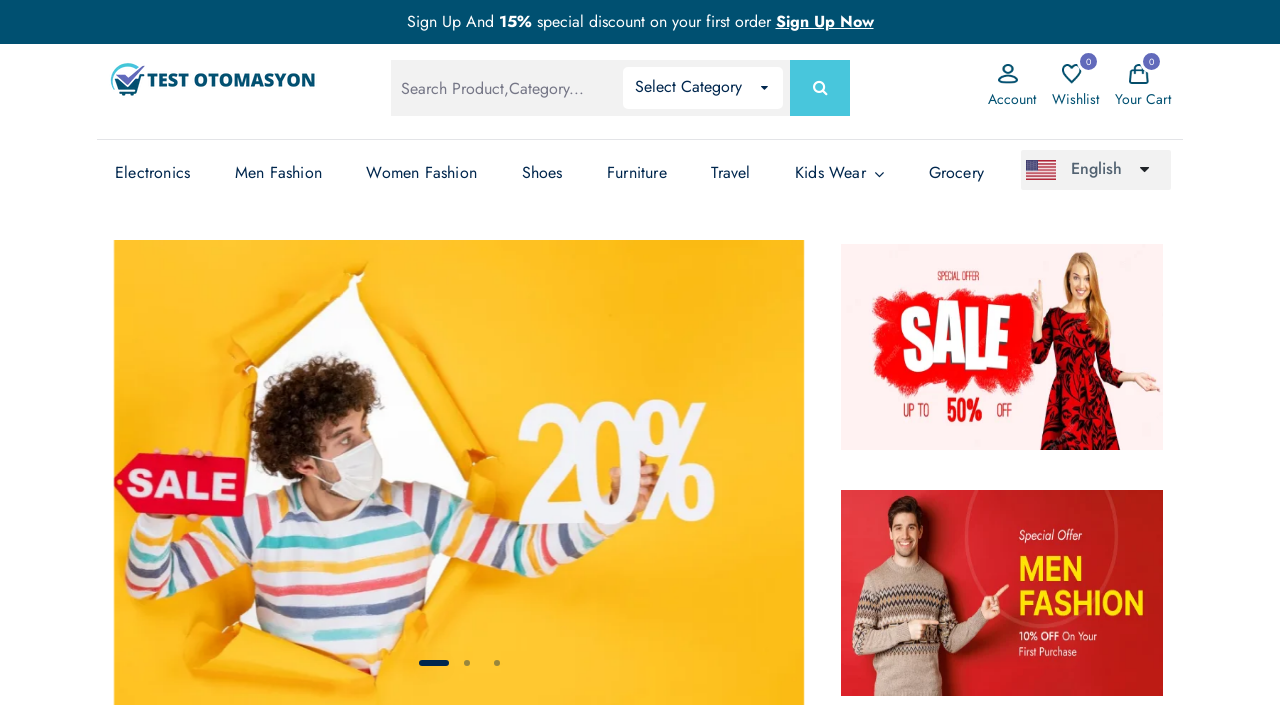

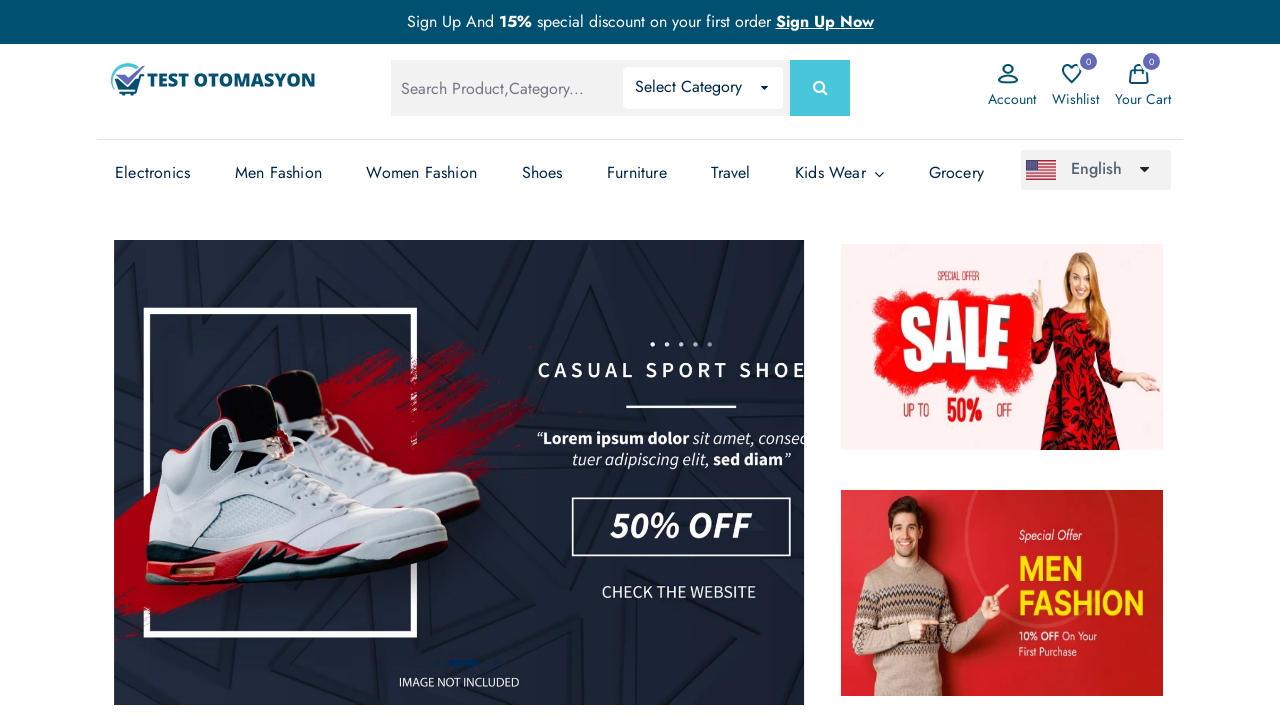